Tests form validation by submitting with only username filled

Starting URL: https://demo.applitools.com/hackathon.html

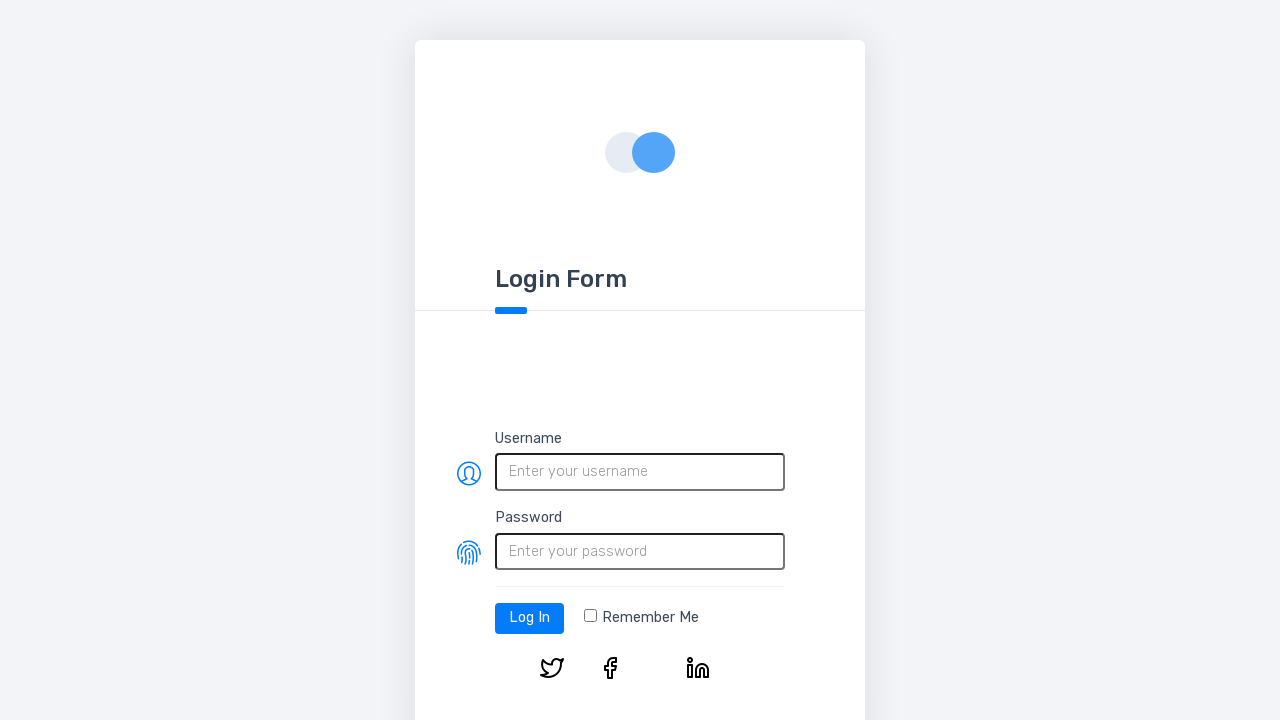

Filled username field with 'John Smith' on #username
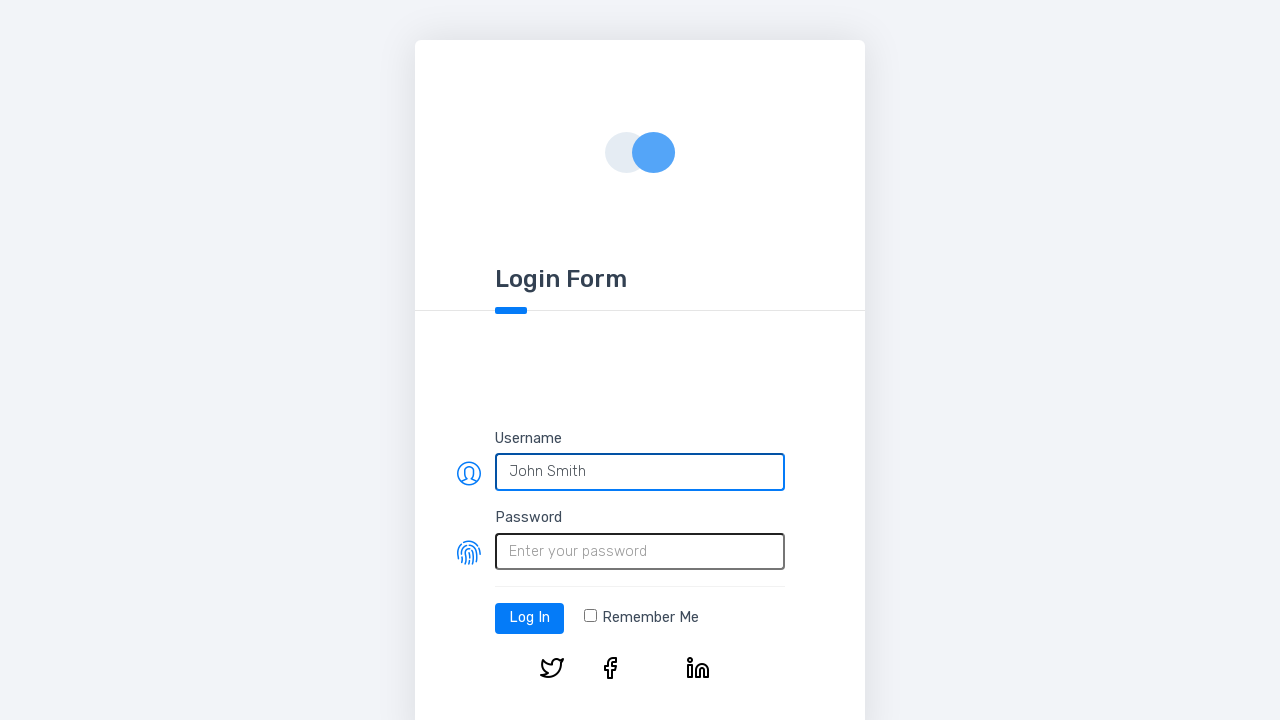

Clicked login button to submit form with only username at (530, 618) on #log-in
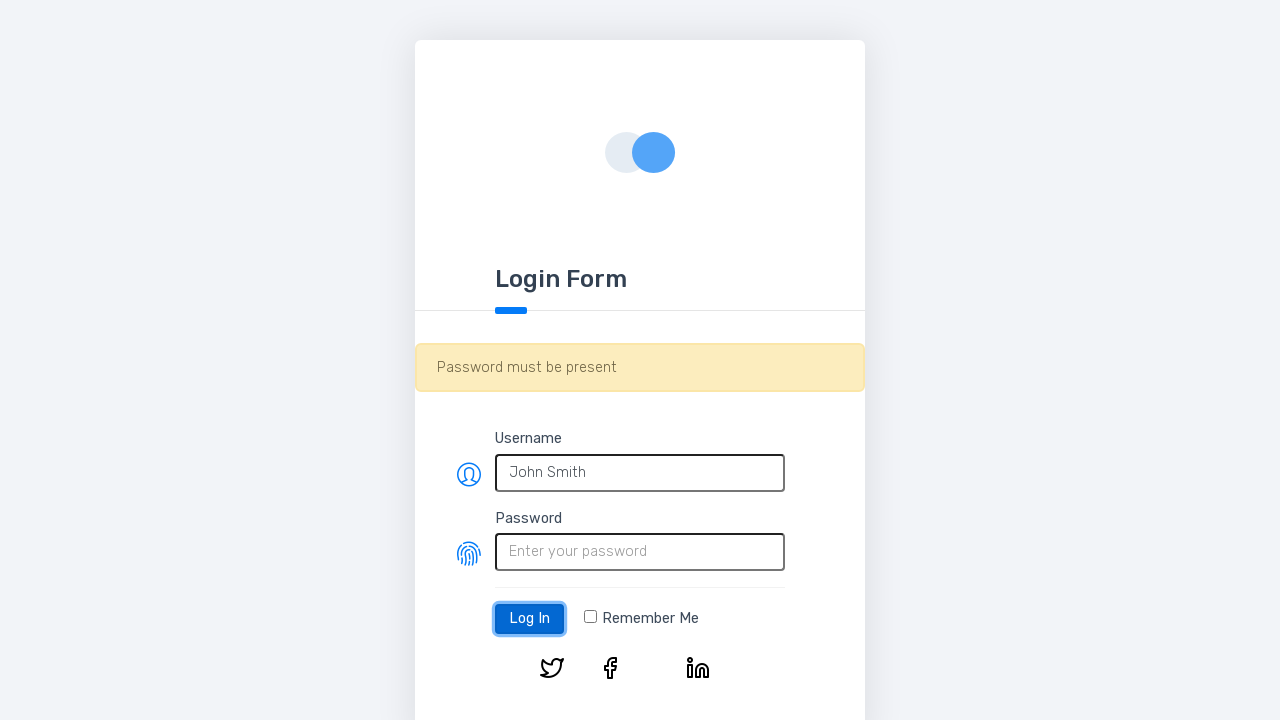

Form validation error message appeared (password field required)
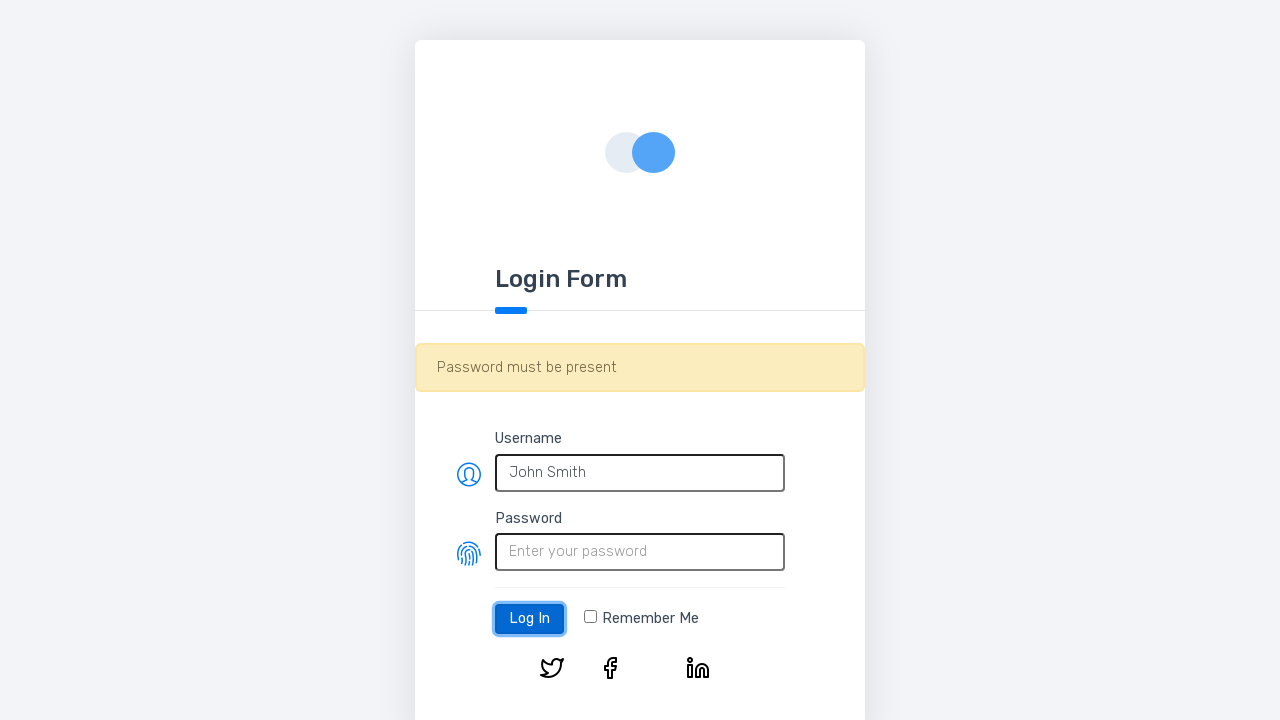

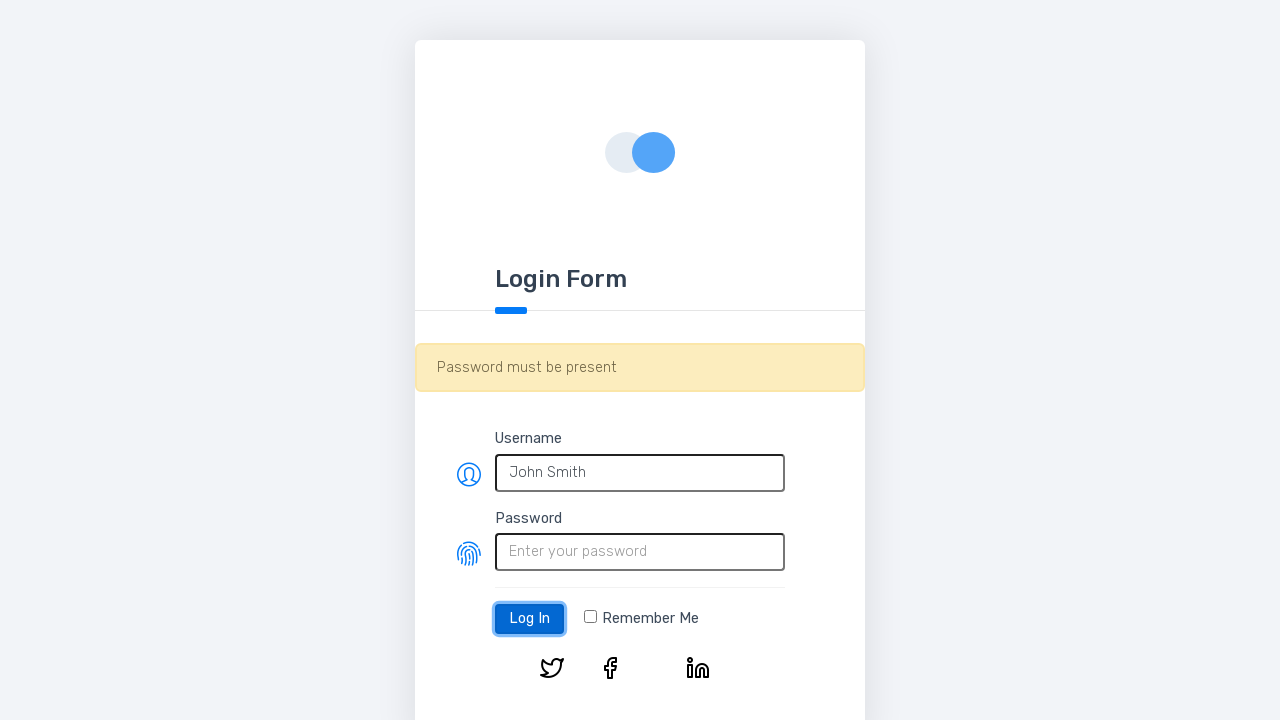